Tests registration form by filling all fields including ZIP code, first name, last name, email, and passwords

Starting URL: https://www.sharelane.com/cgi-bin/register.py

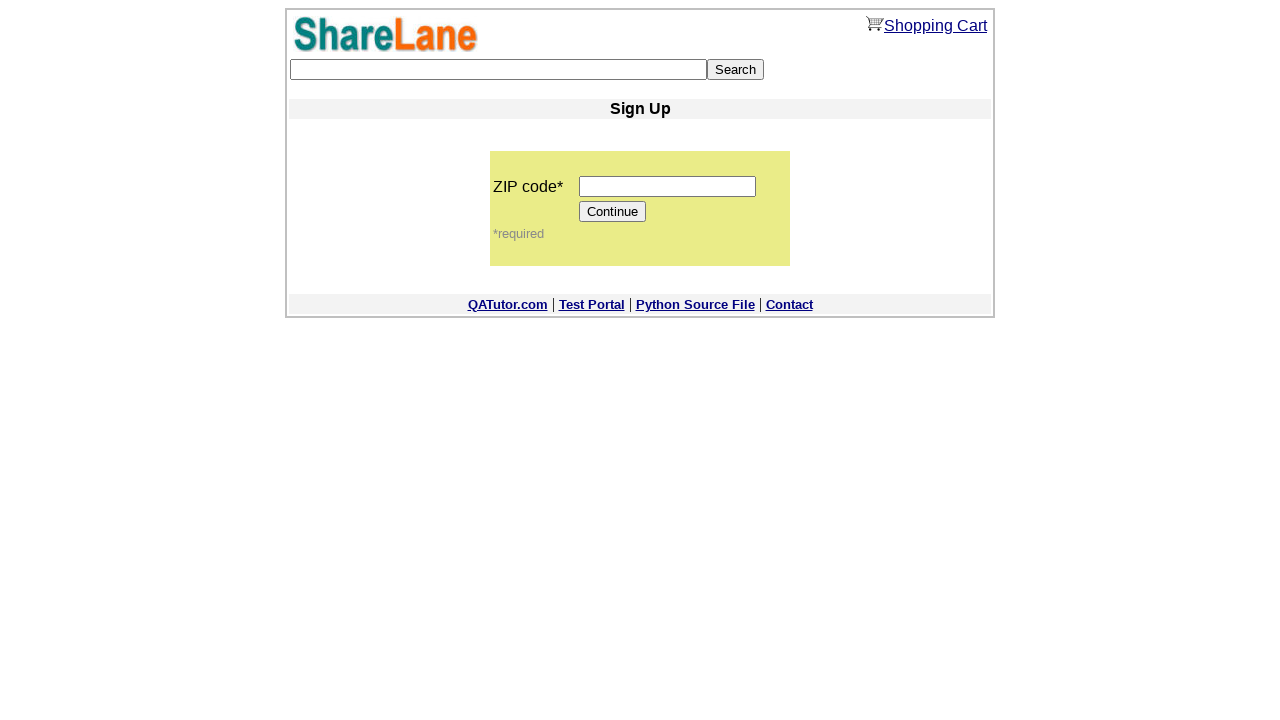

Filled ZIP code field with '111111' on input[name='zip_code']
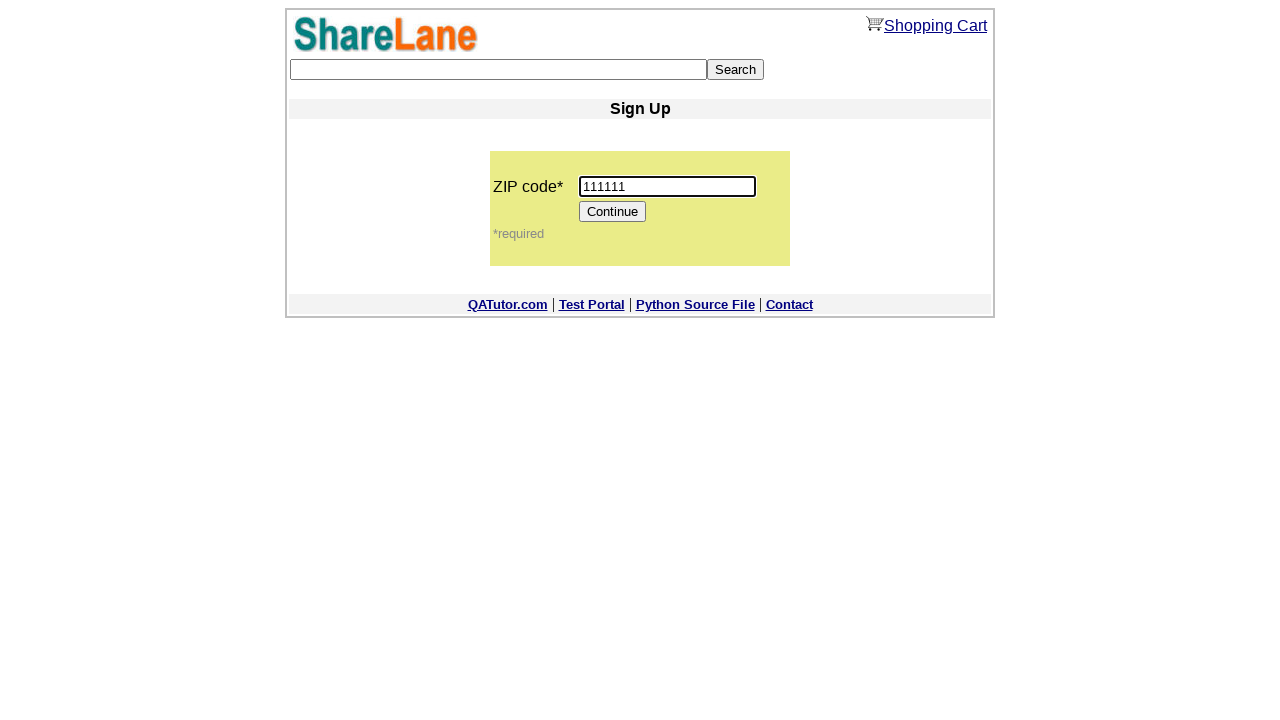

Clicked Continue button to proceed to registration form at (613, 212) on input[value='Continue']
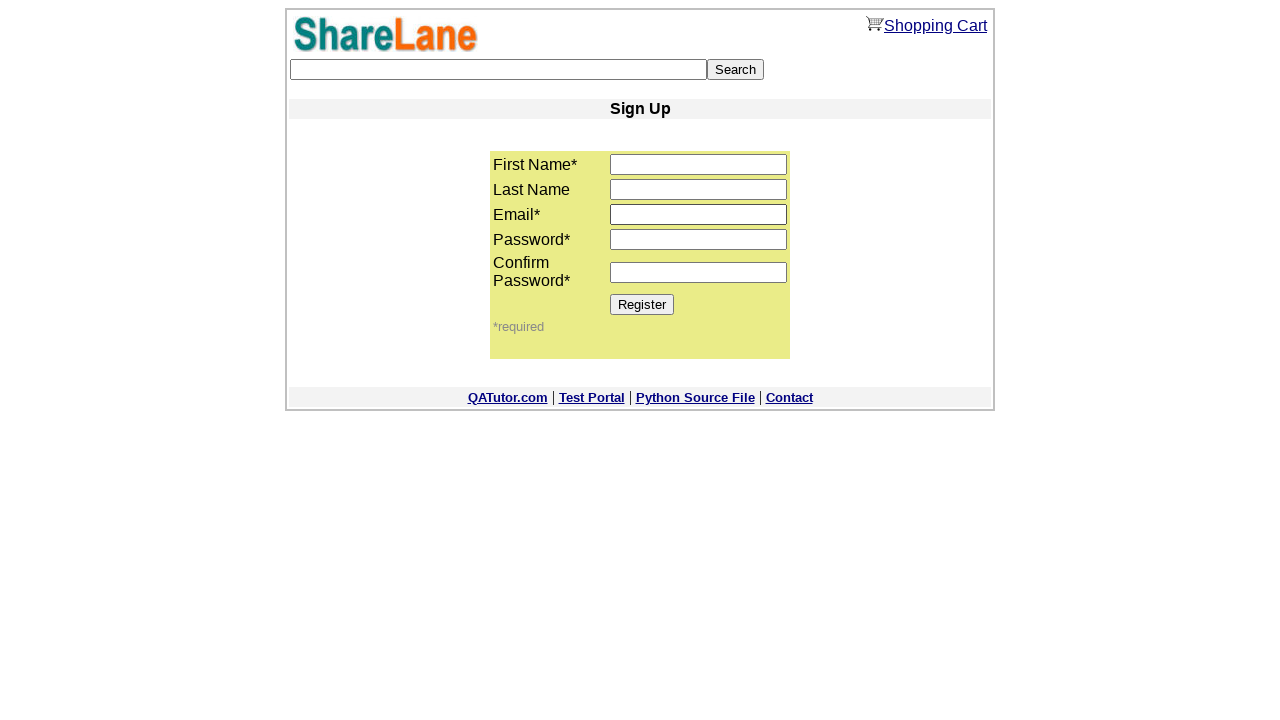

Filled first name field with 'Vitaliy' on input[name='first_name']
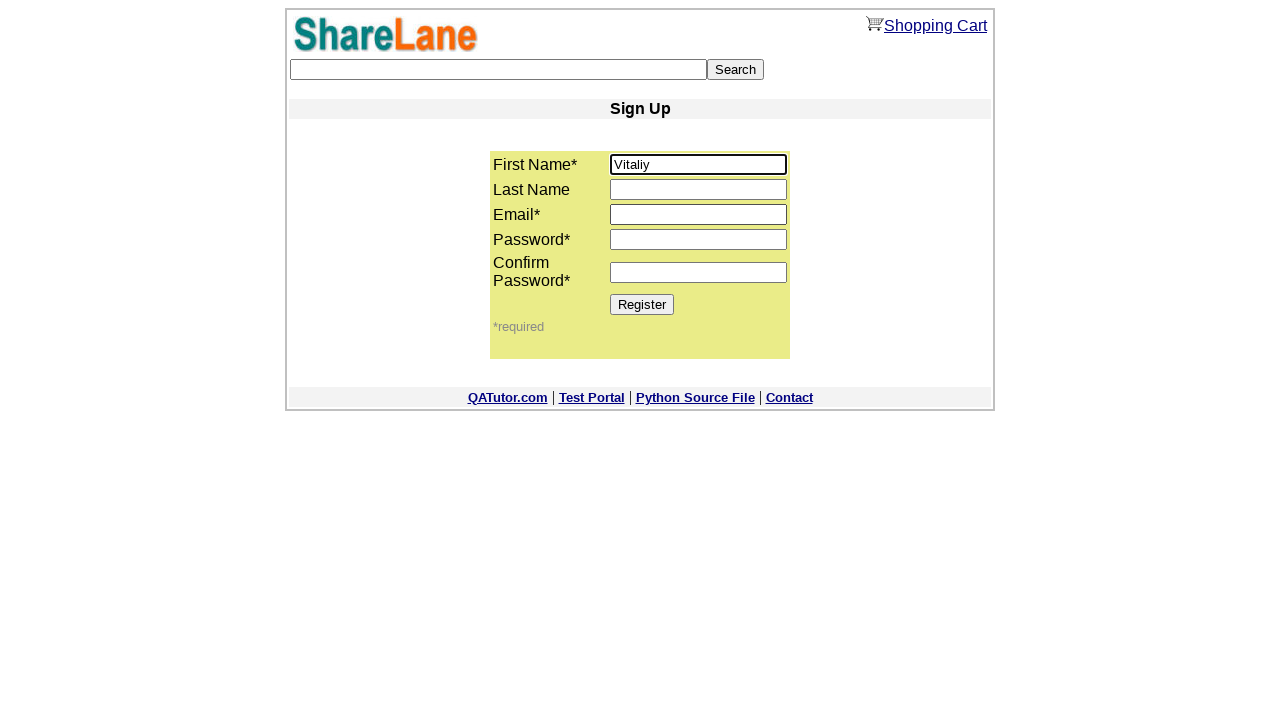

Filled last name field with 'Vasilevich' on input[name='last_name']
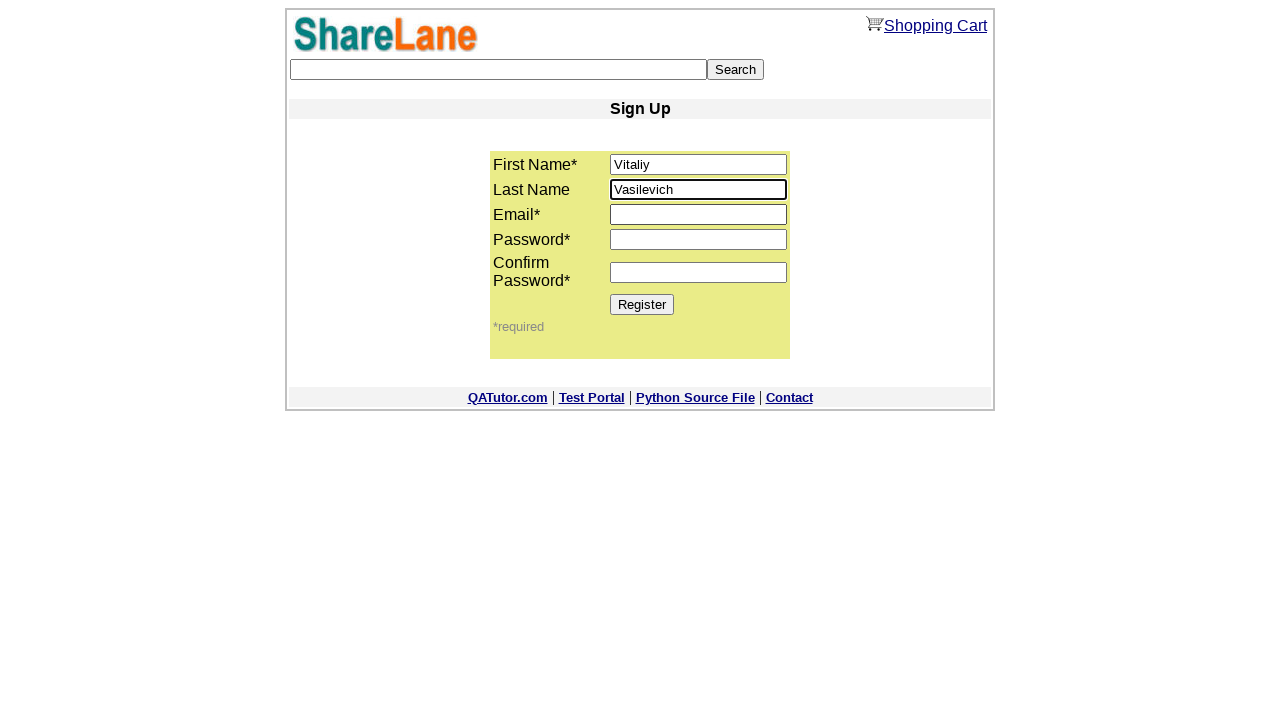

Filled email field with 'Vitaliy@sharelane.sy' on input[name='email']
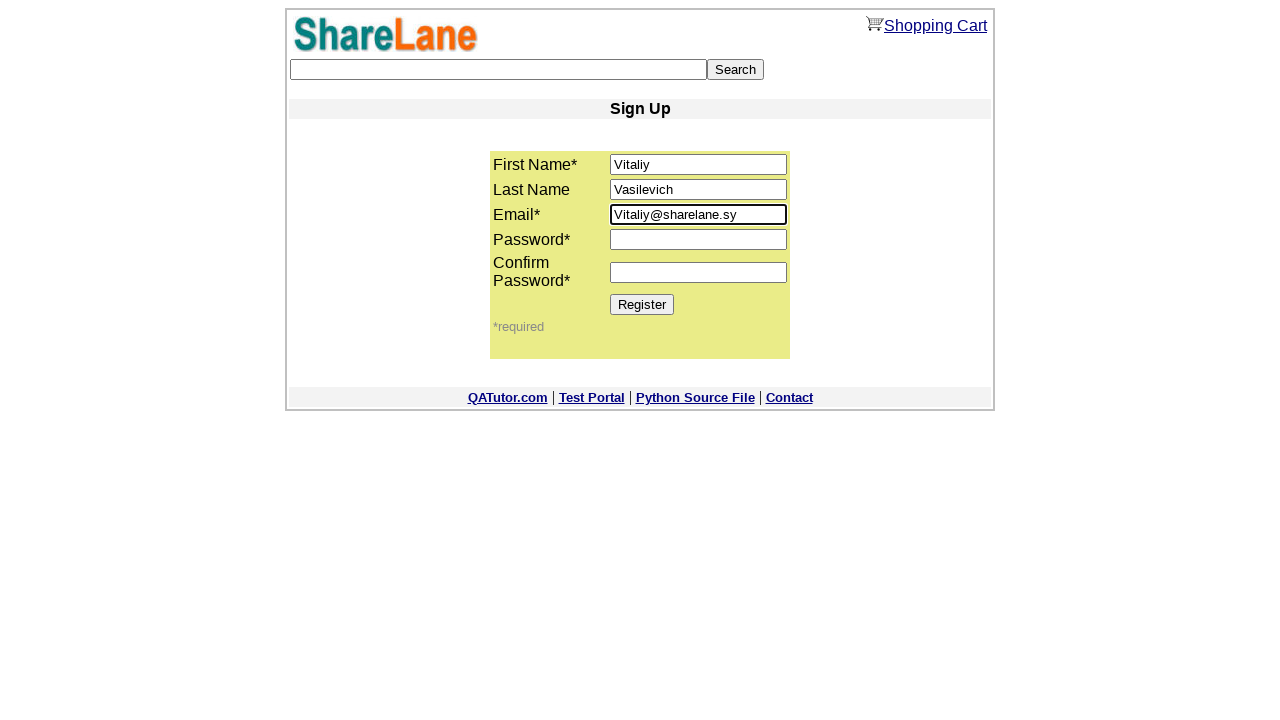

Filled password field with '12345' on input[name='password1']
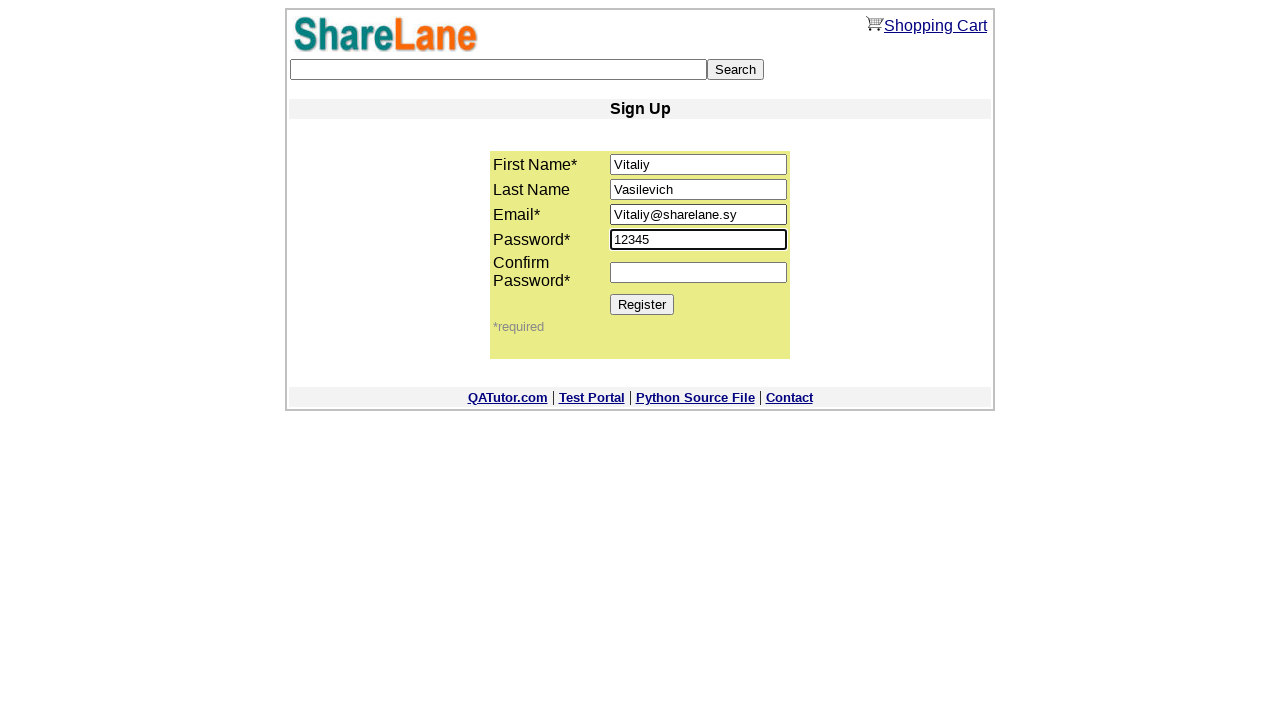

Filled password confirmation field with '12345' on input[name='password2']
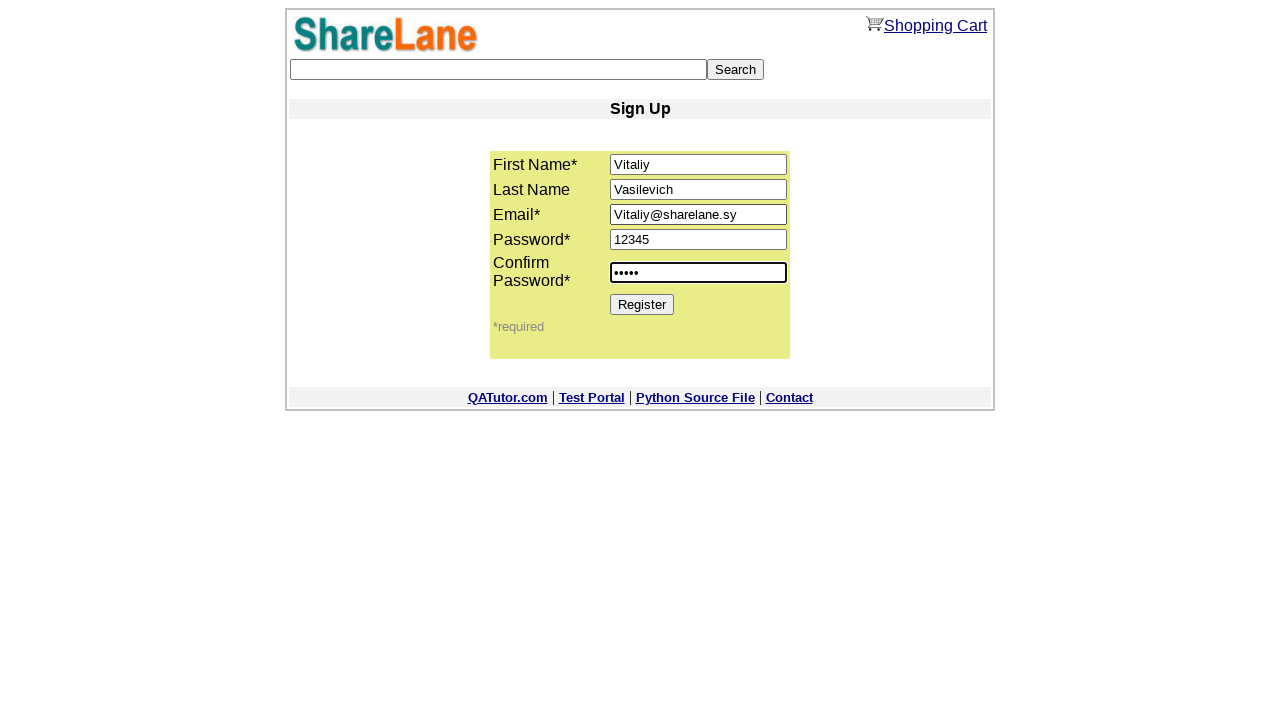

Clicked Register button to submit registration form at (642, 304) on input[value='Register']
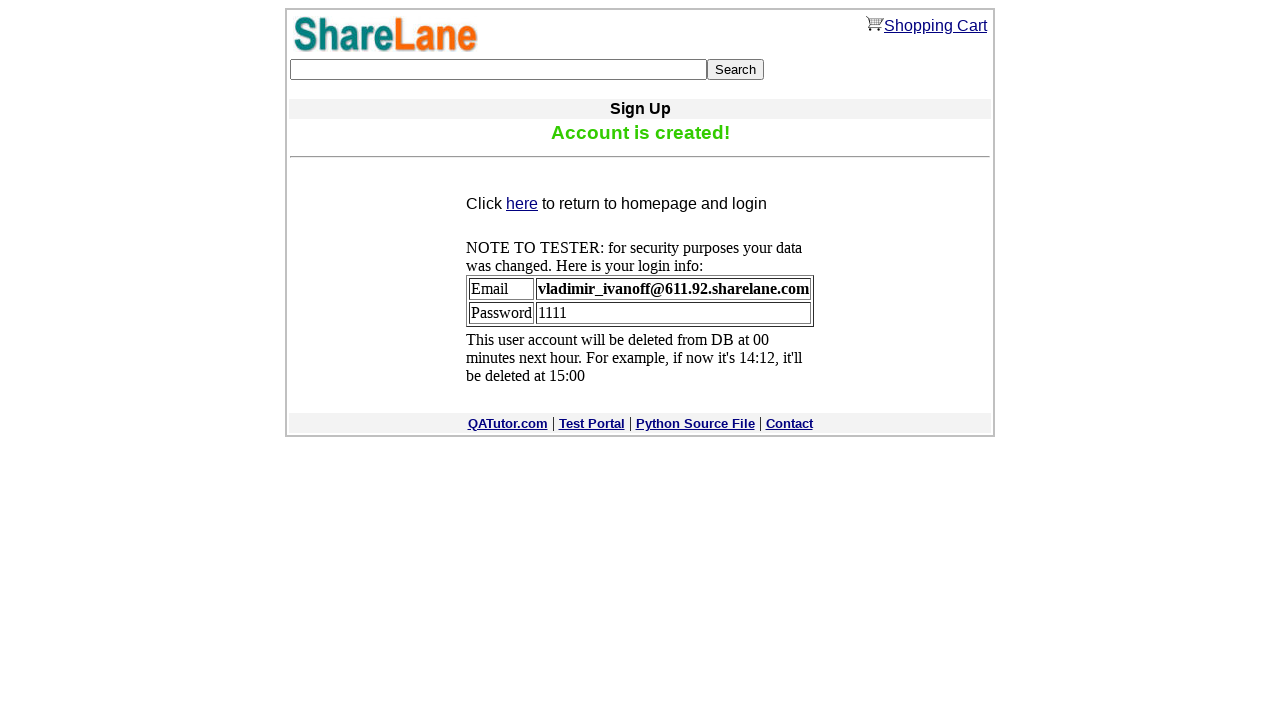

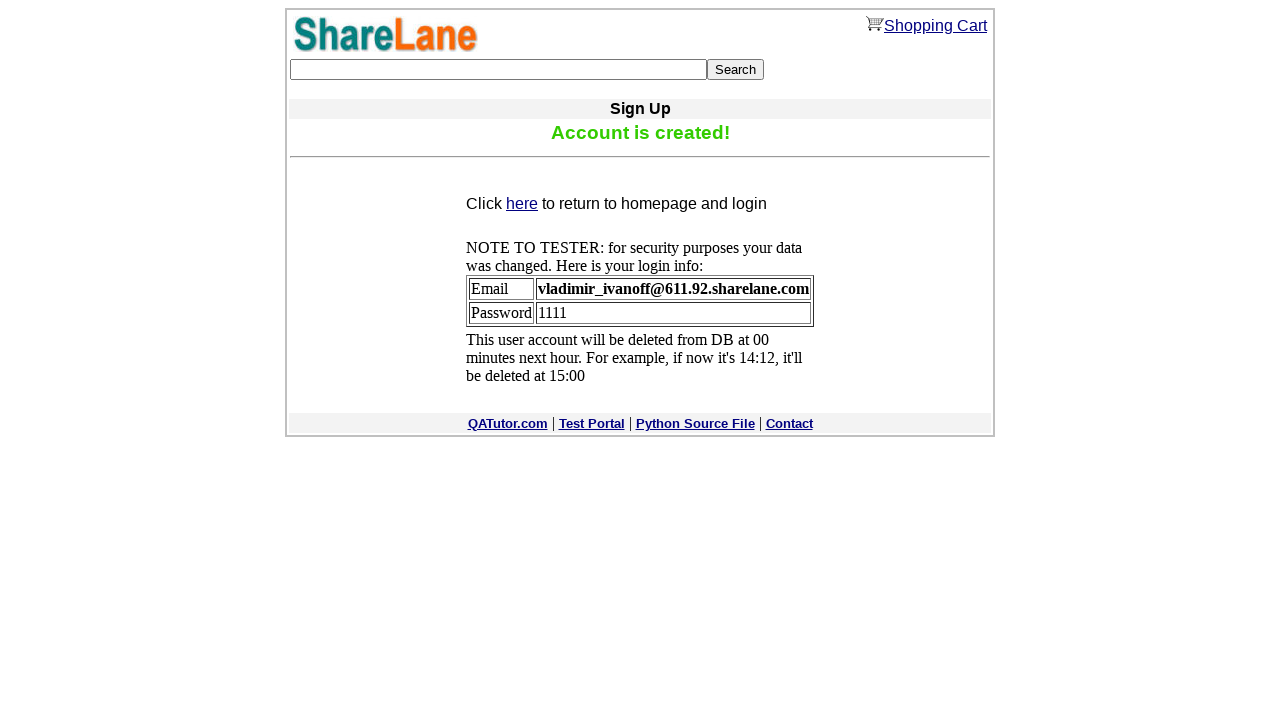